Tests right-click context menu functionality by performing a right-click action on an image element

Starting URL: http://deluxe-menu.com/popup-mode-sample.html

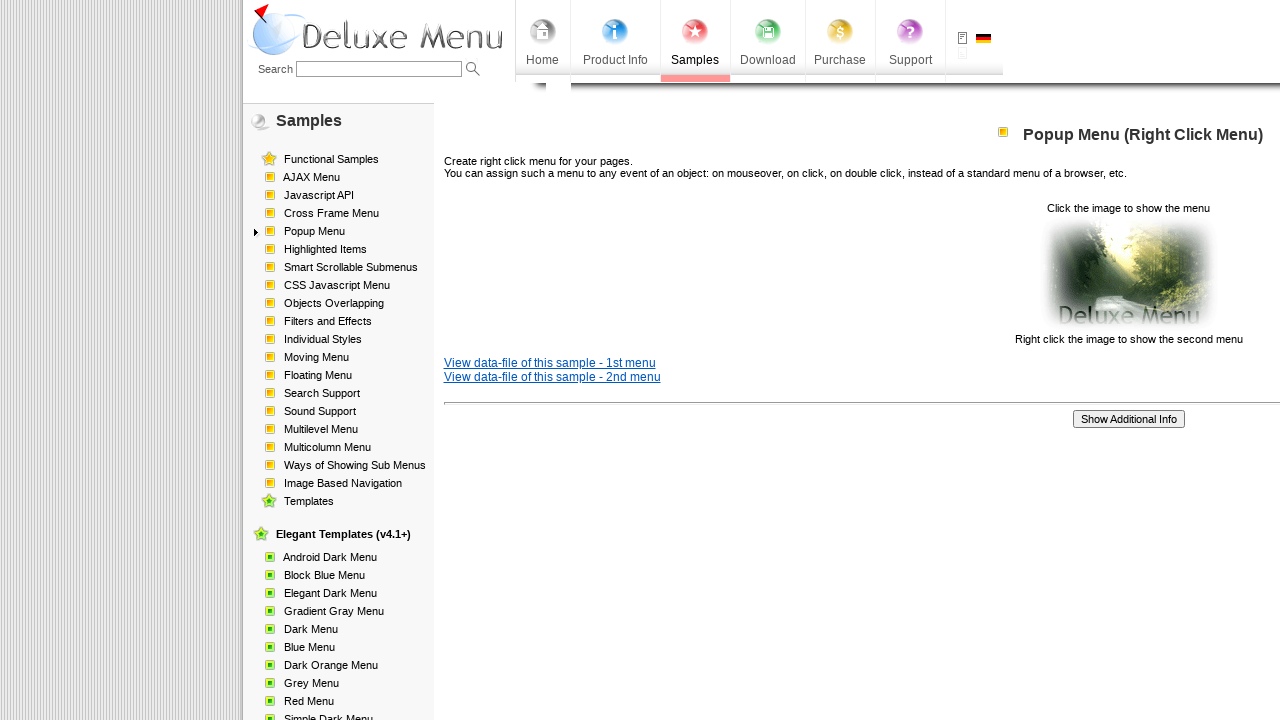

Right-clicked on image element to trigger context menu at (1128, 274) on img[onclick*='dm_popup']
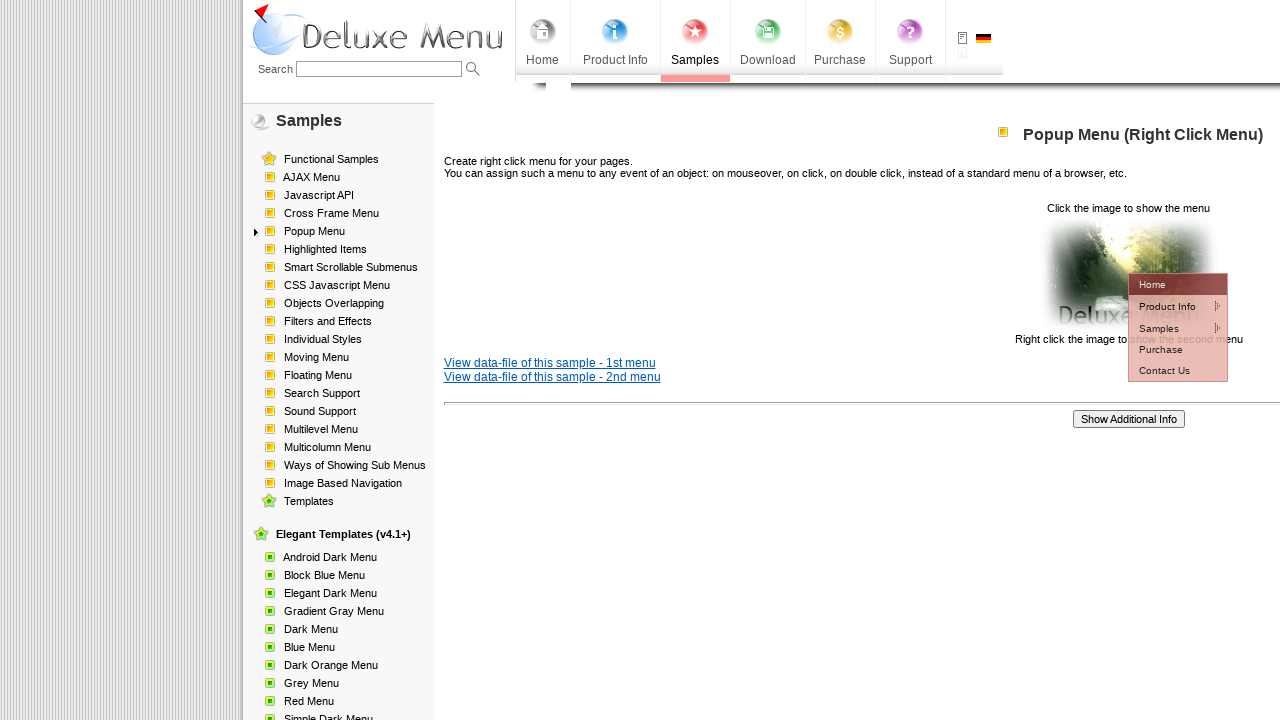

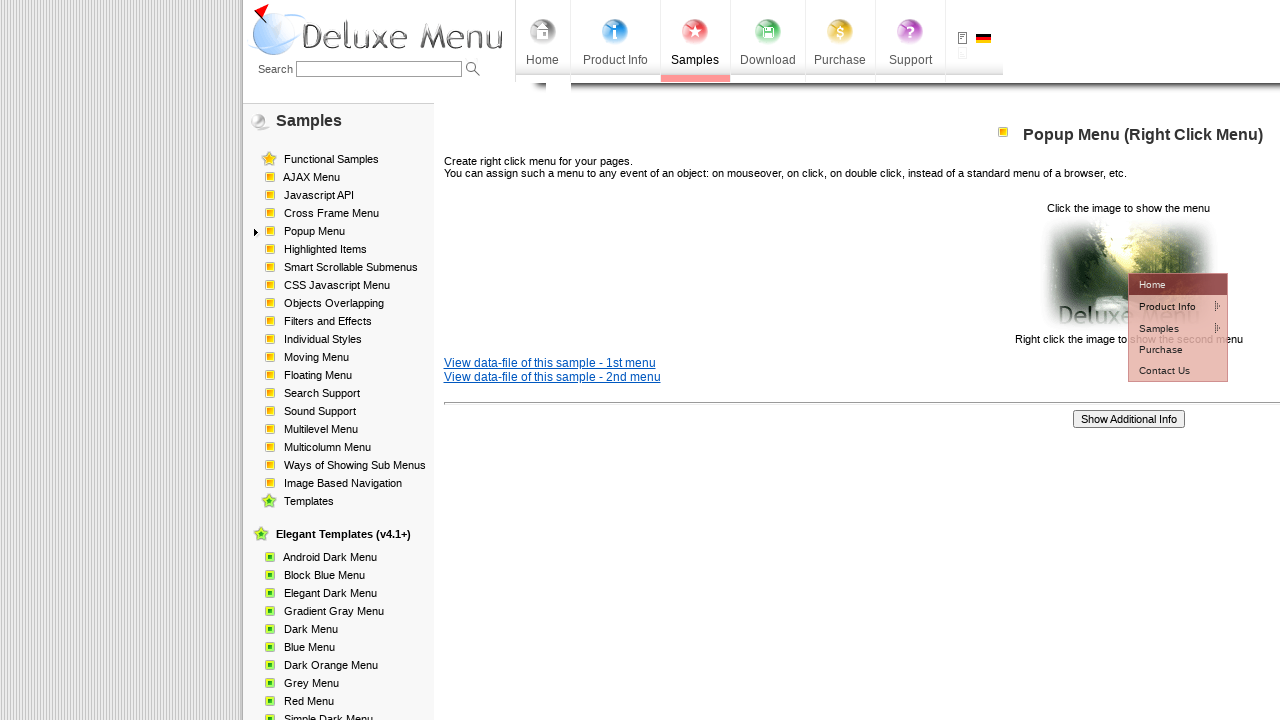